Tests selectable widget by clicking on multiple selectable items

Starting URL: https://jqueryui.com/selectable/

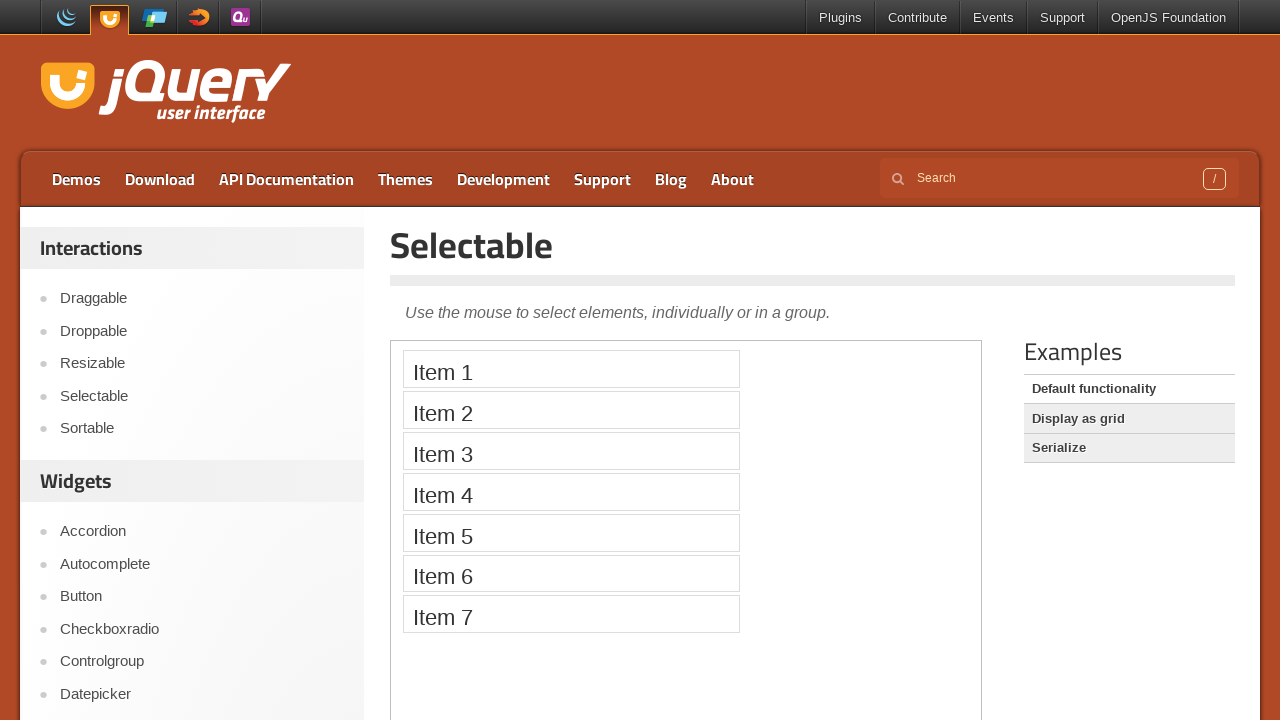

Located iframe containing selectable items
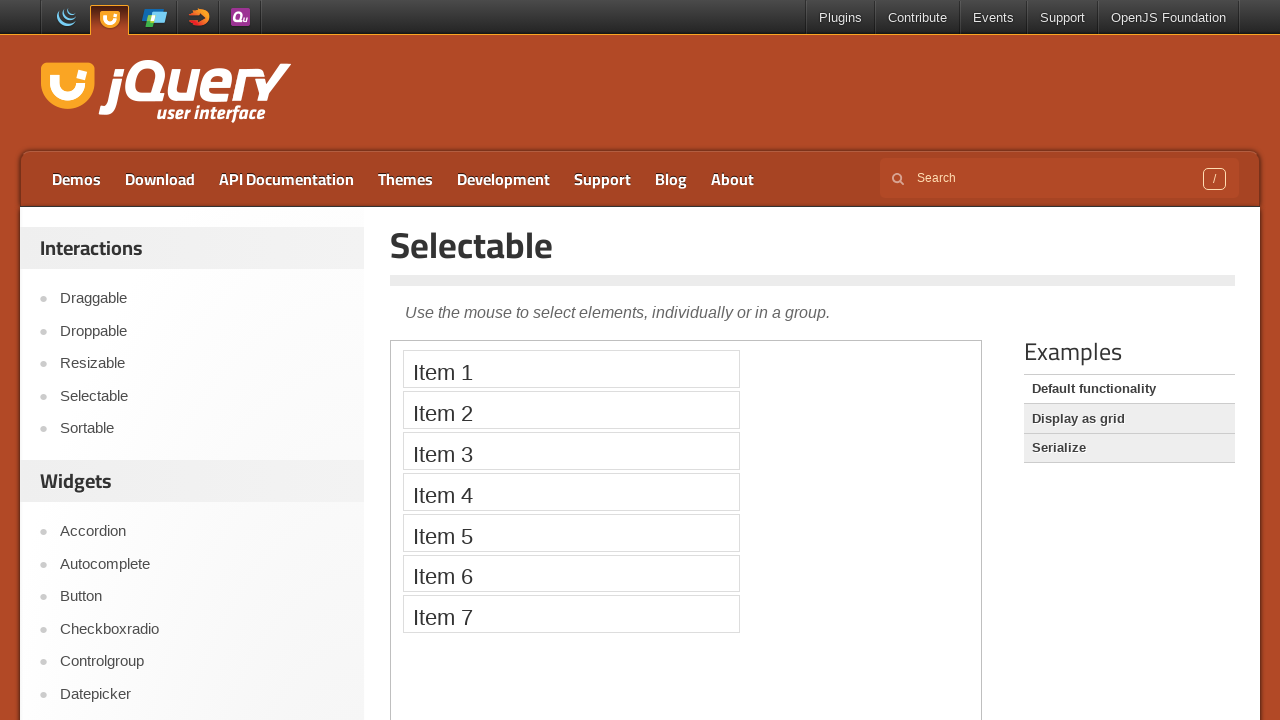

Retrieved all selectable items from iframe
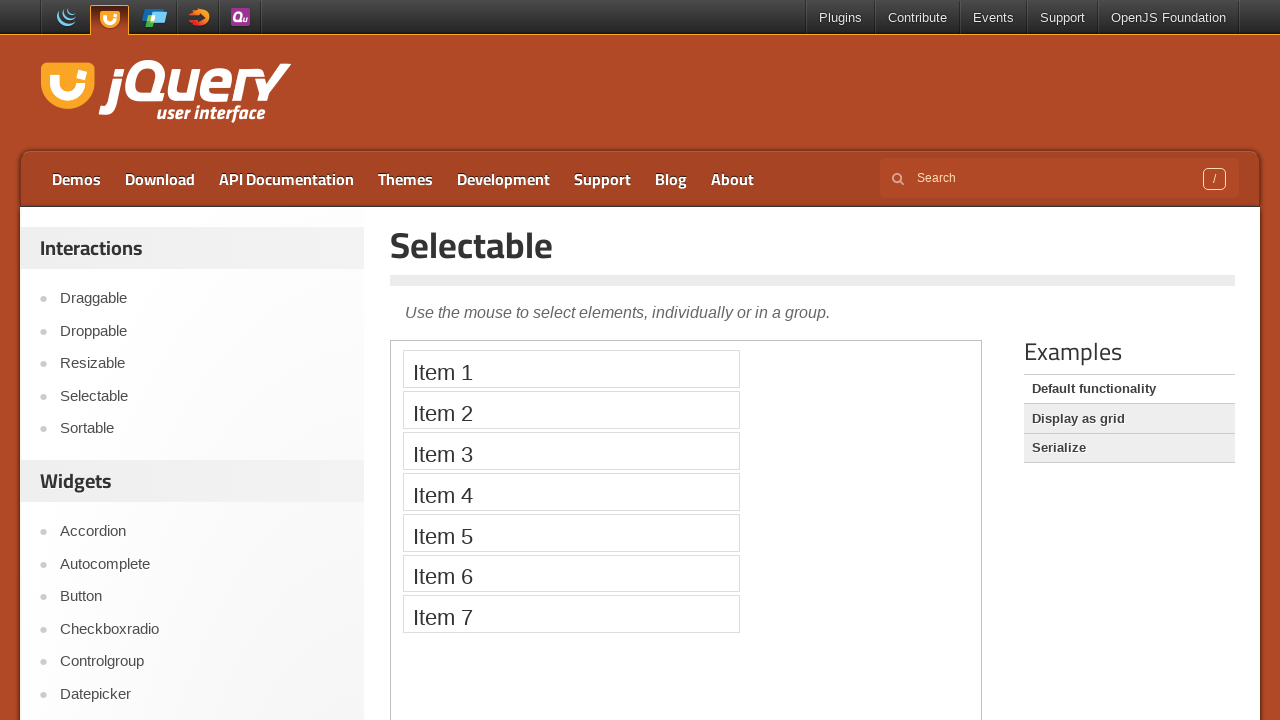

Clicked on a selectable item at (571, 492) on .demo-frame >> nth=0 >> internal:control=enter-frame >> //*[@class="ui-selectabl
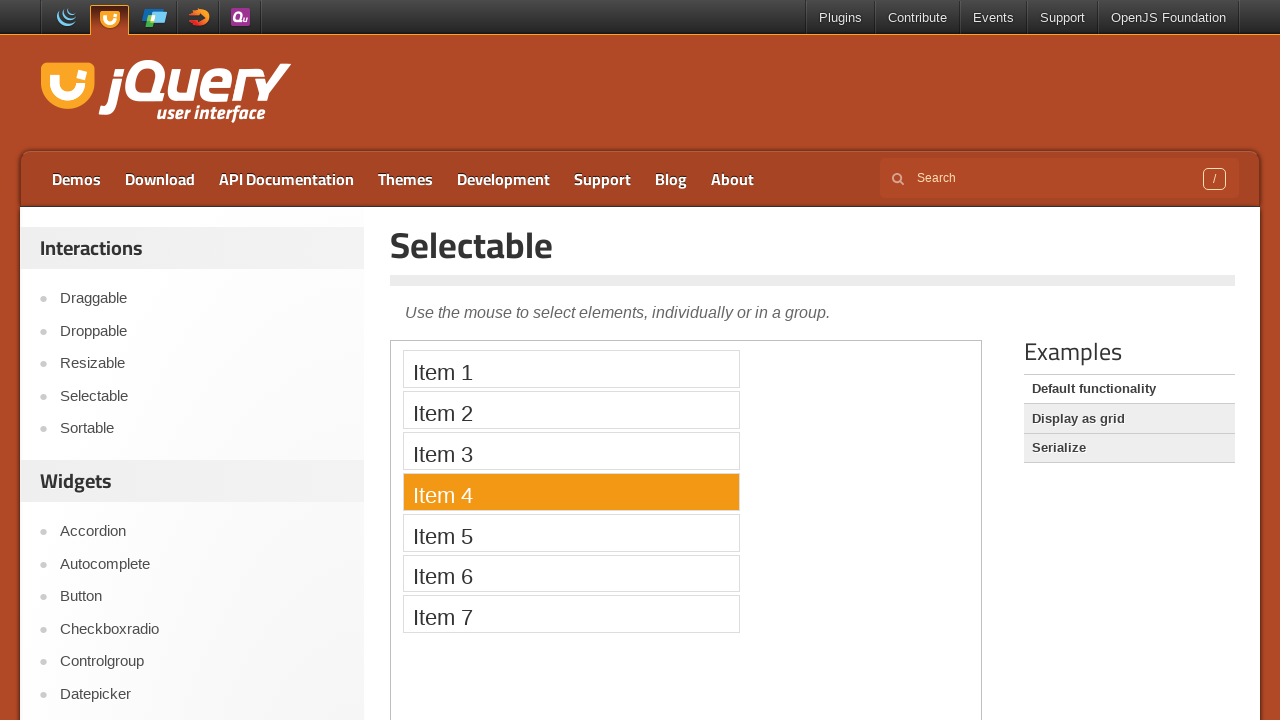

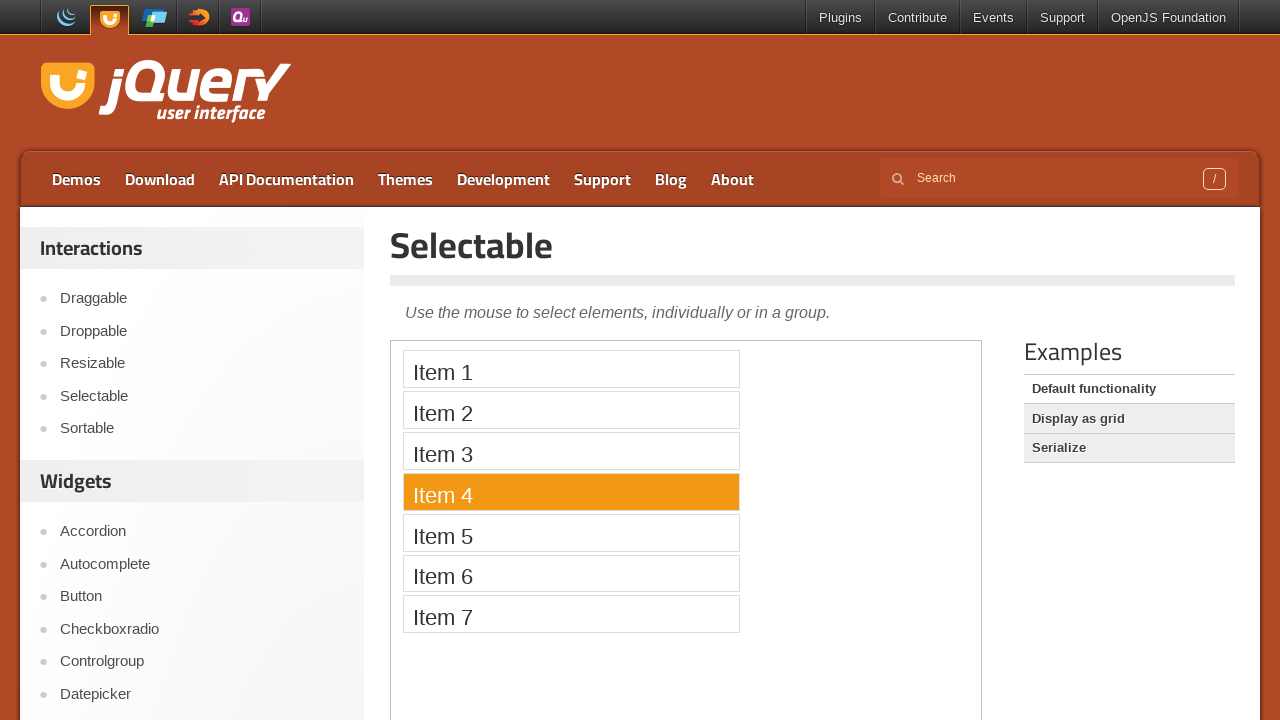